Navigates to the Selenium homepage with mobile viewport emulation

Starting URL: https://www.selenium.dev

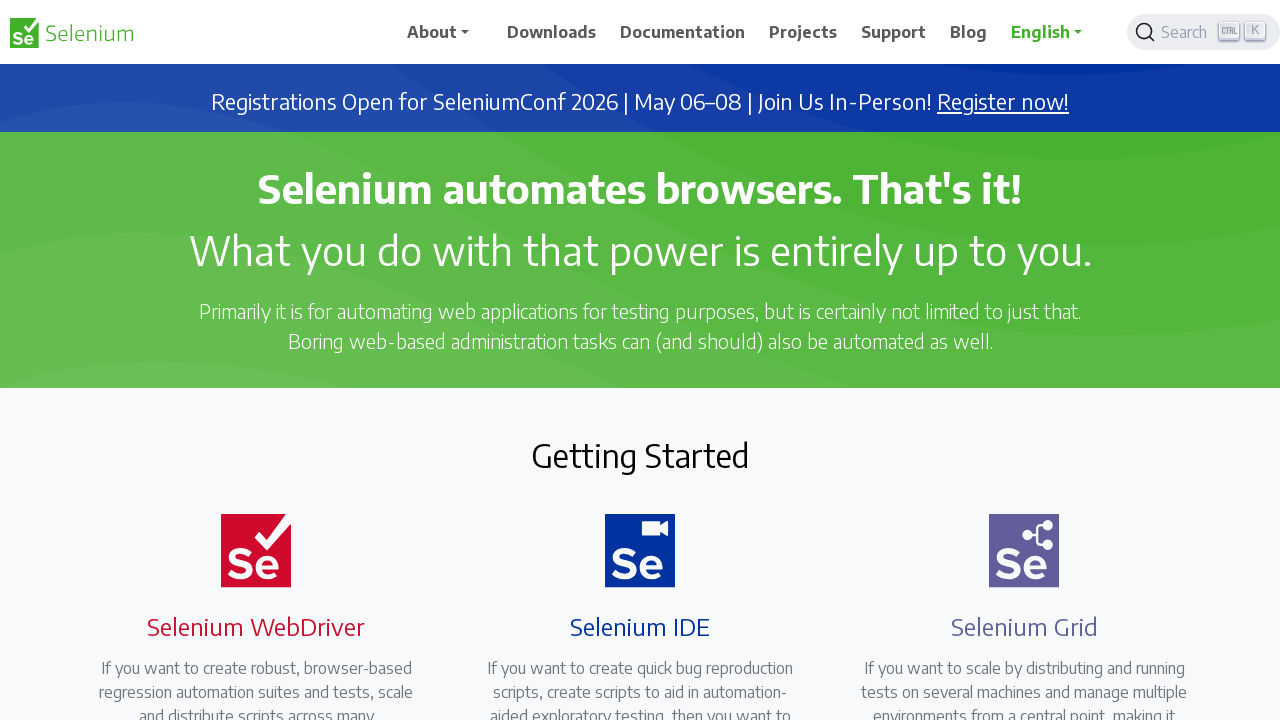

Set mobile viewport to 412x915 pixels
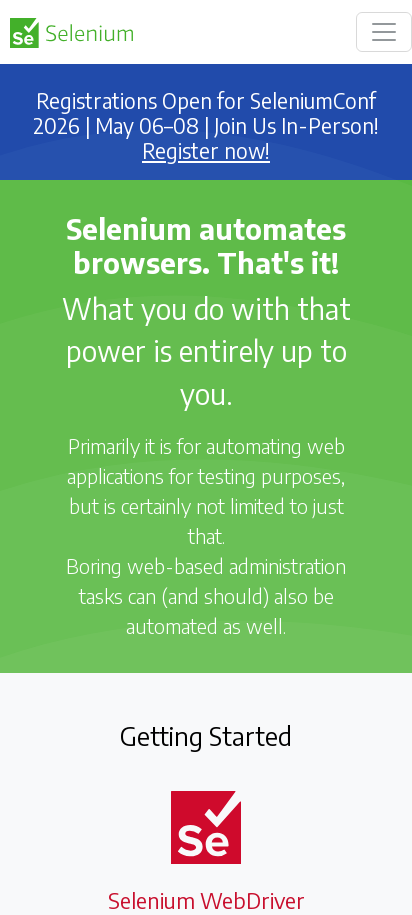

Selenium homepage loaded with mobile viewport emulation
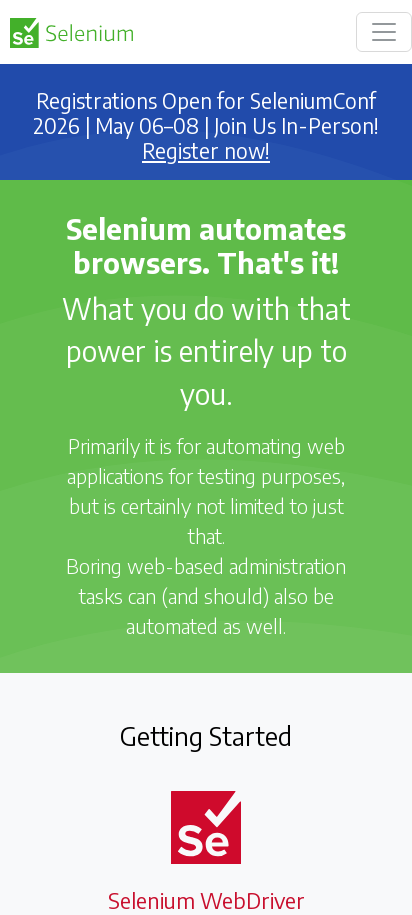

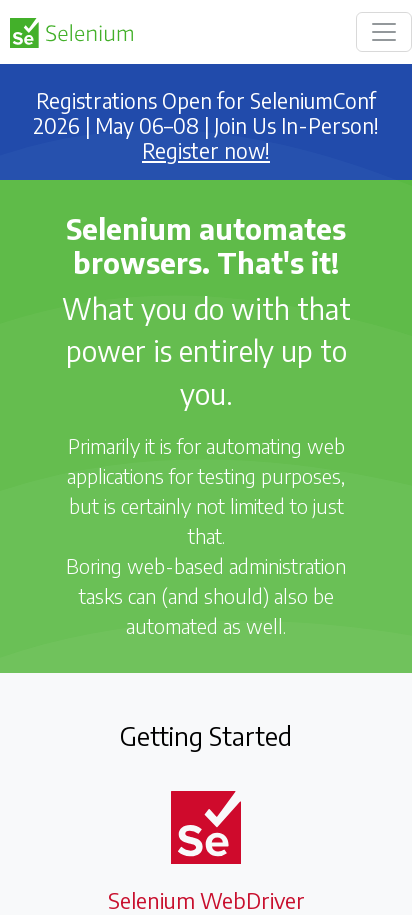